Fills out a text form with name, email, and addresses, then submits it

Starting URL: https://demoqa.com/text-box

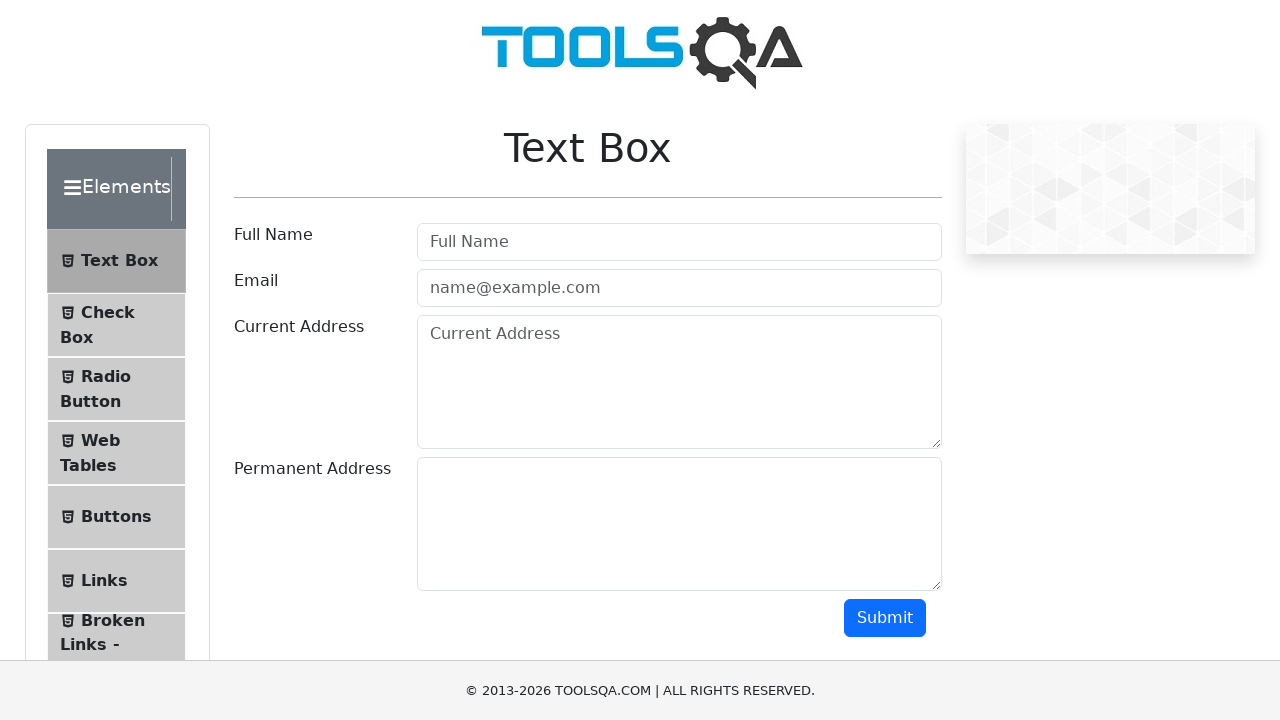

Filled name field with 'John Anderson' on #userName
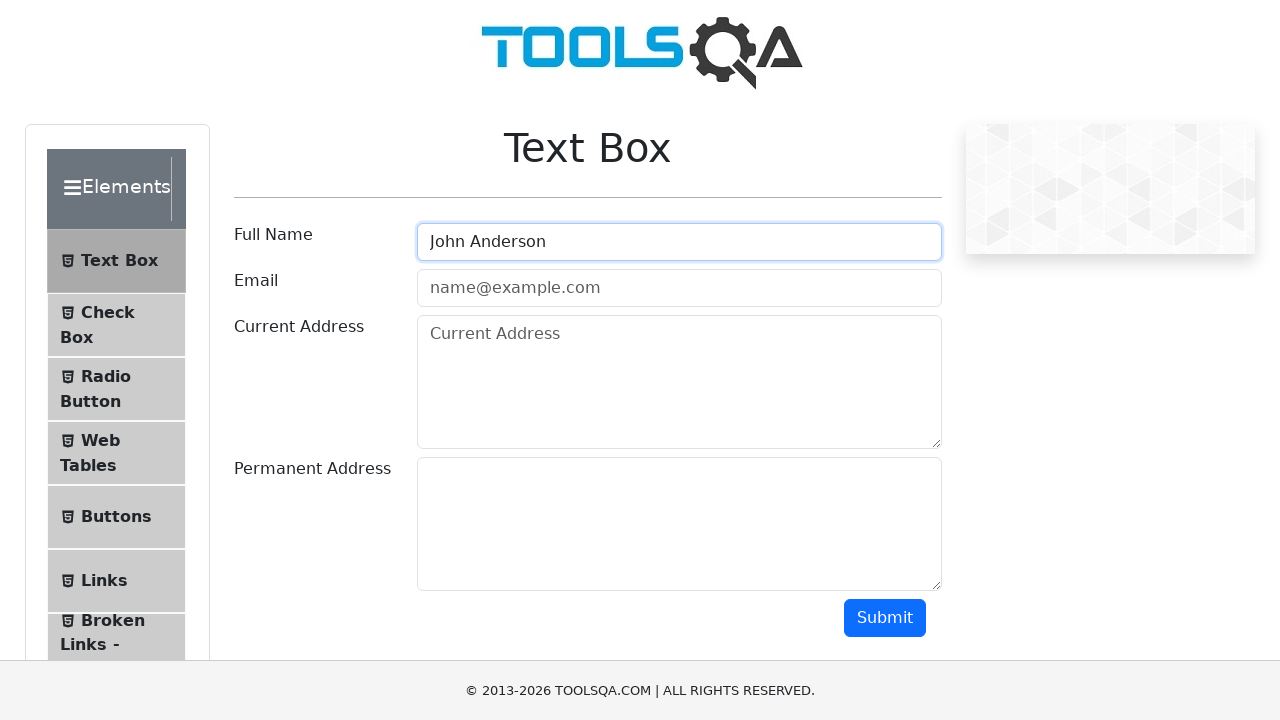

Filled email field with 'john.anderson@example.com' on #userEmail
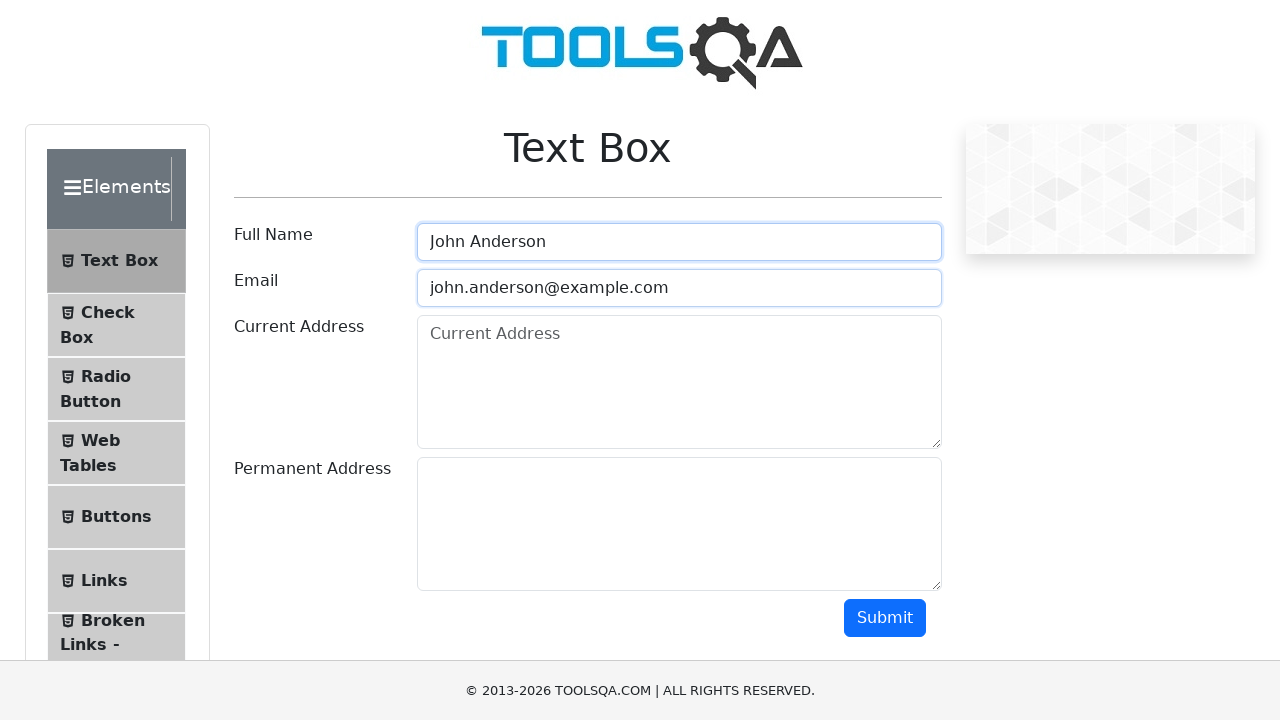

Filled current address field with 'San Francisco' on #currentAddress
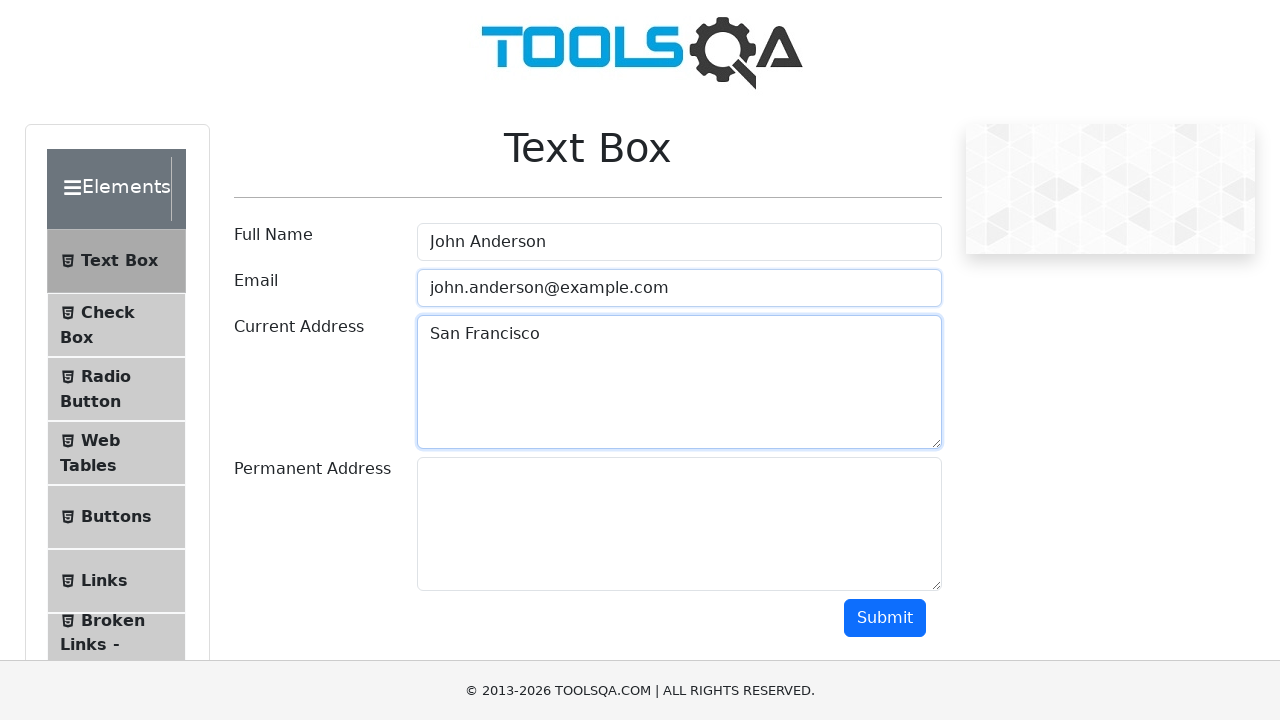

Filled permanent address field with 'Los Angeles' on #permanentAddress
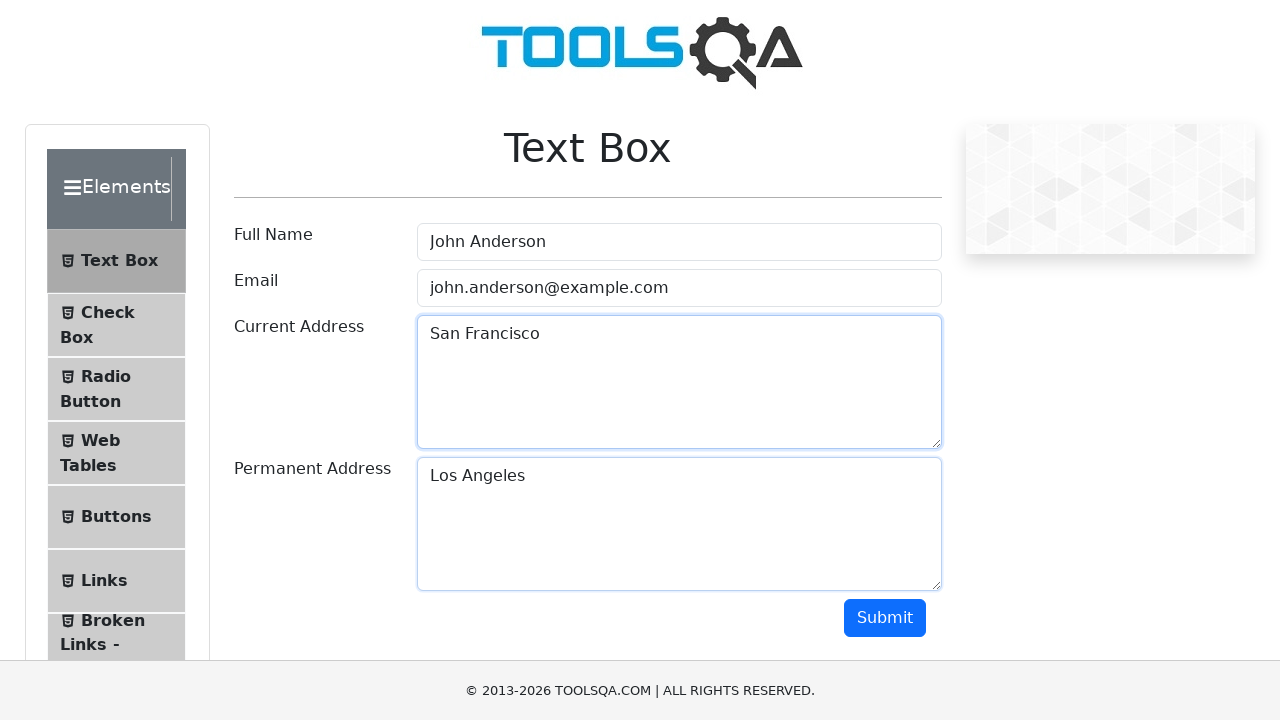

Clicked submit button to submit the form at (885, 618) on #submit
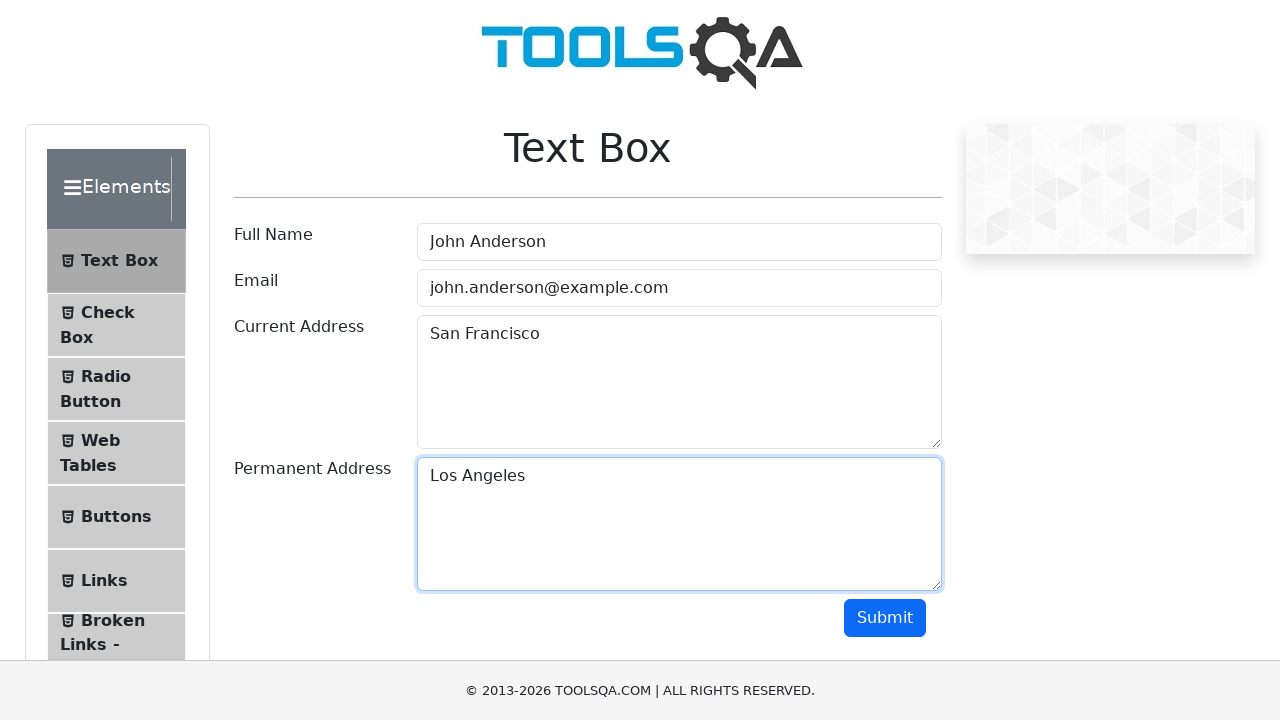

Waited 2 seconds for form submission to complete
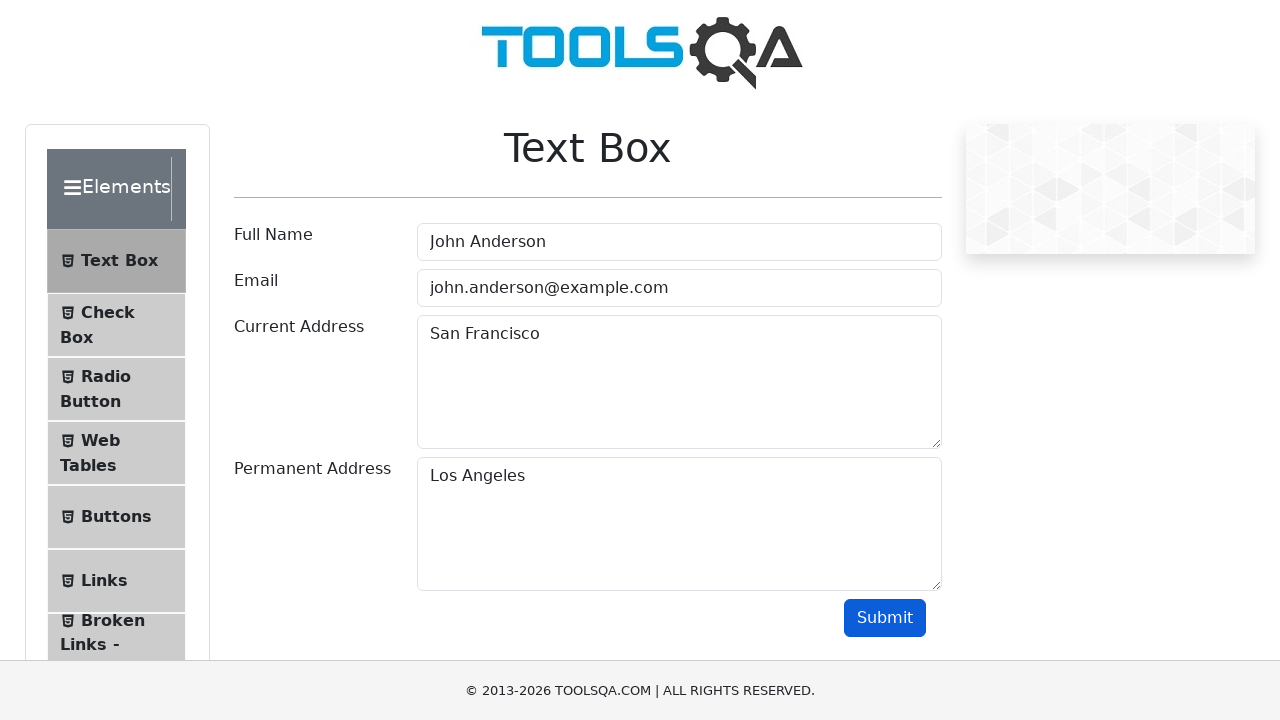

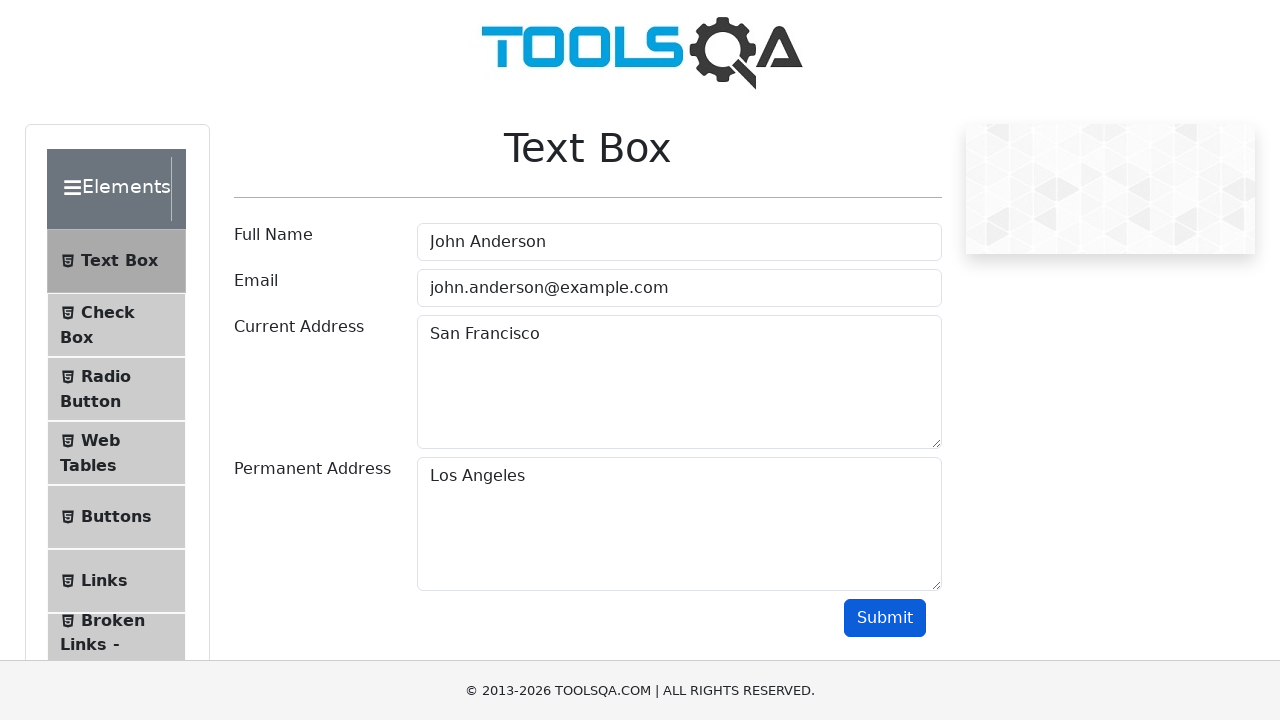